Navigates to W3Schools custom checkbox tutorial page and interacts with checkbox and radio button elements on the page

Starting URL: https://www.w3schools.com/howto/howto_css_custom_checkbox.asp

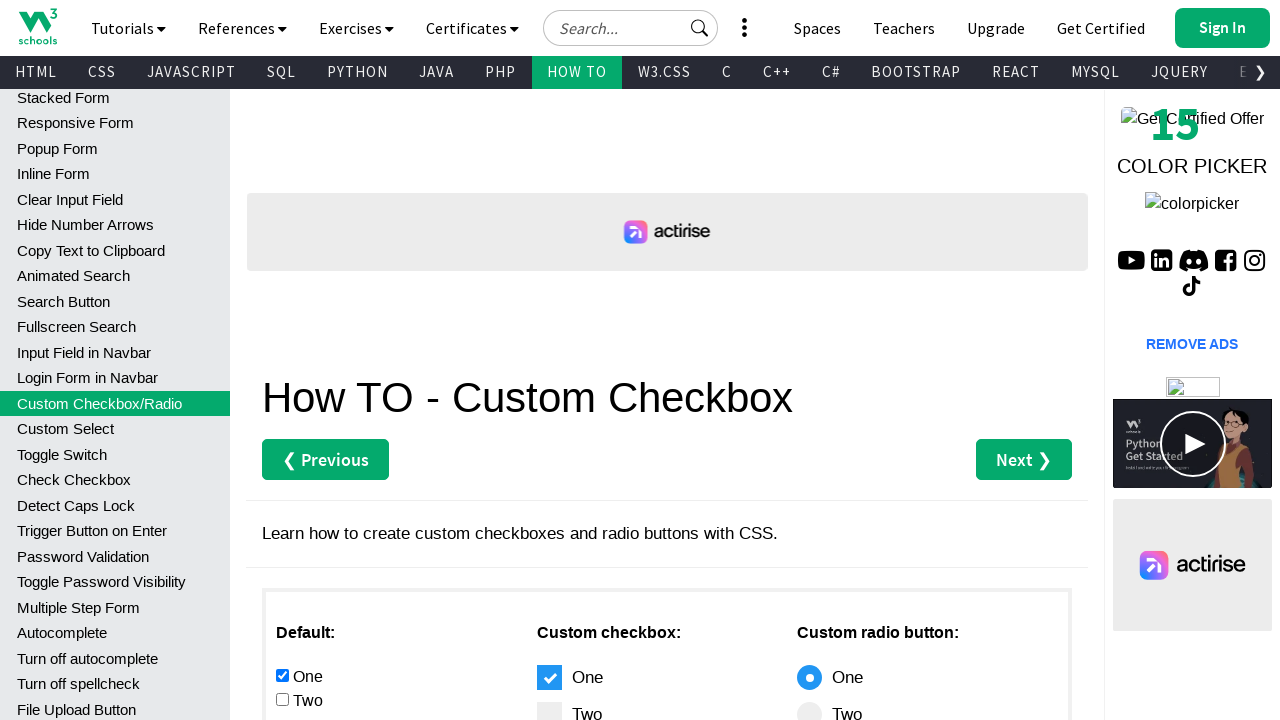

Navigated to W3Schools custom checkbox tutorial page
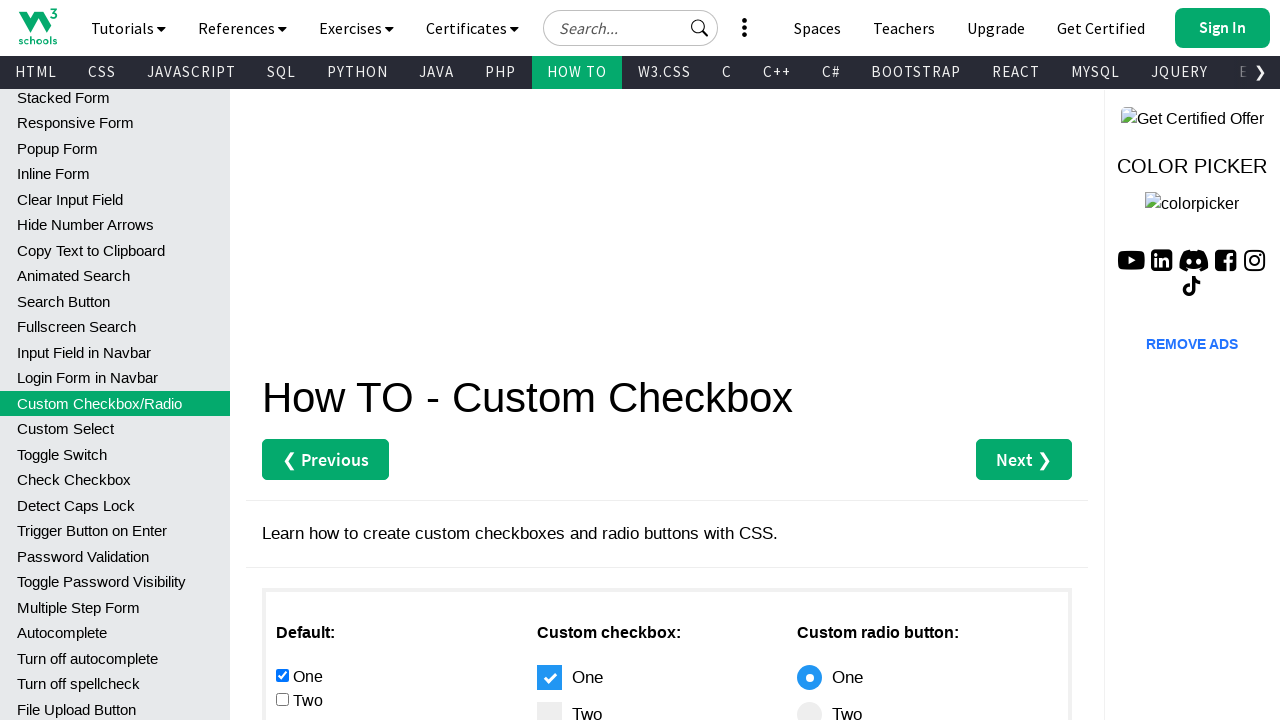

Located all checkboxes in the main content area
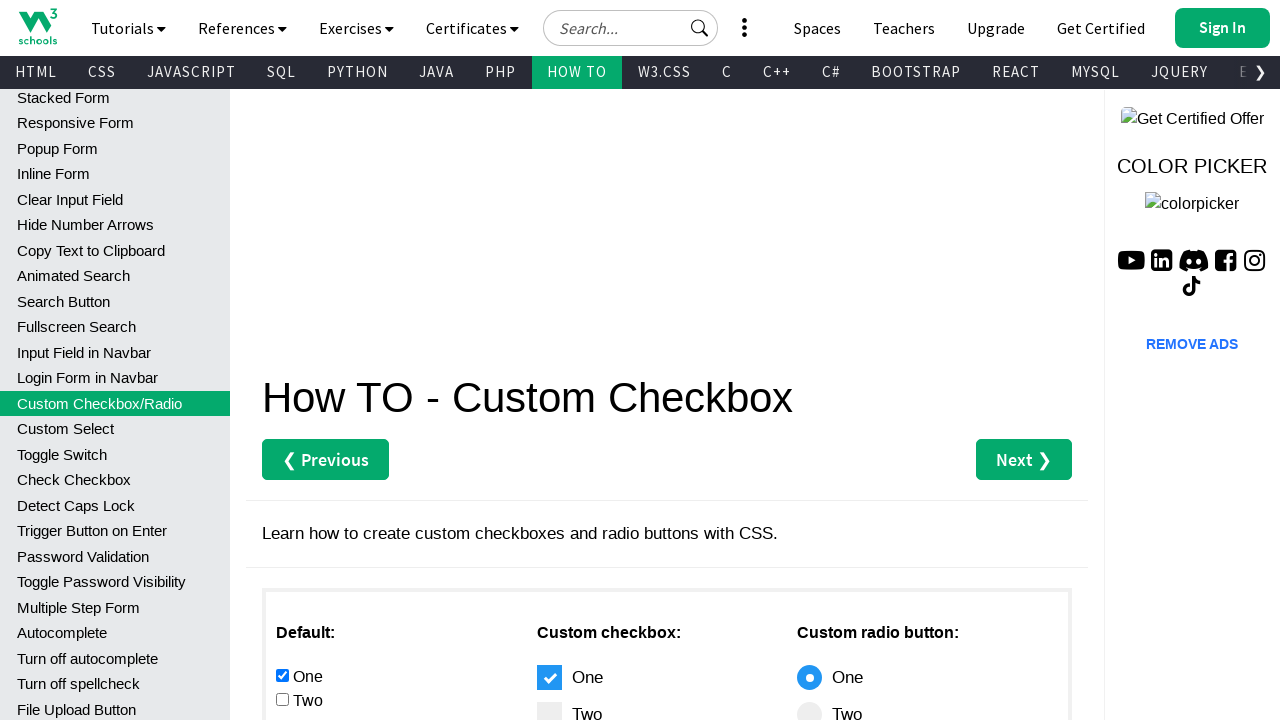

Checked the second checkbox at (282, 699) on #main > div.w3-row > div:nth-child(1) > input[type=checkbox] >> nth=1
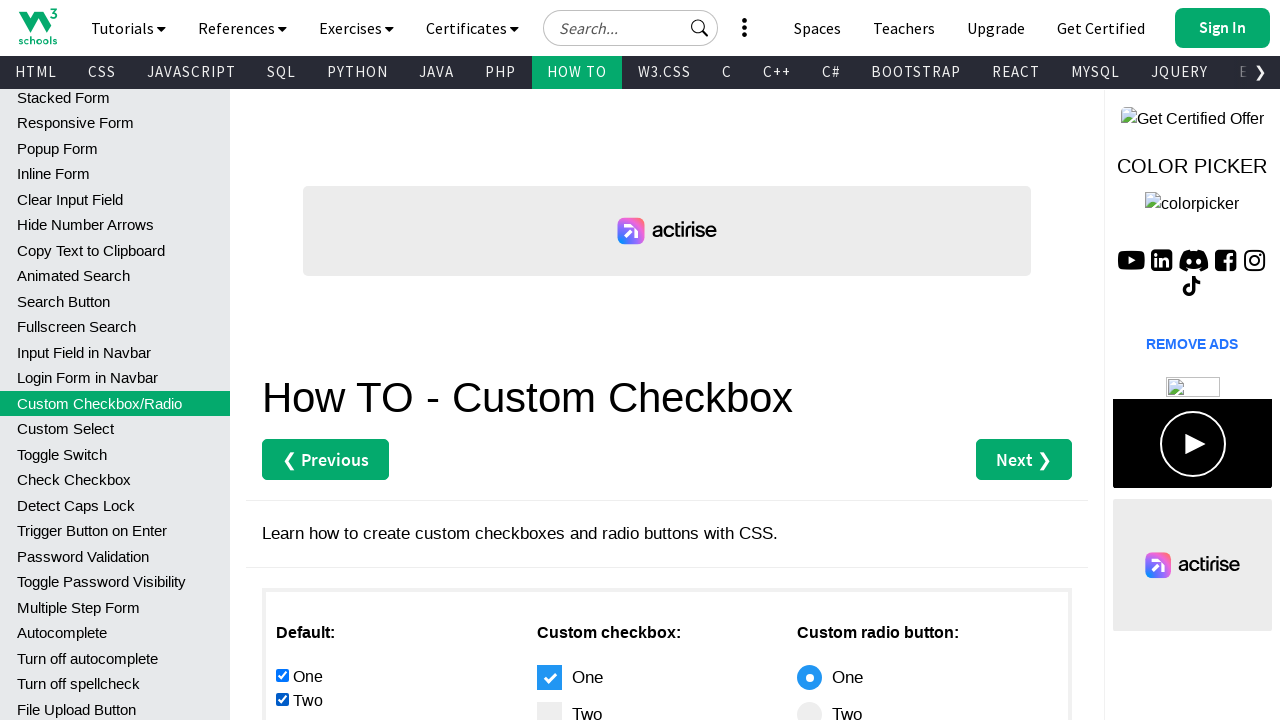

Located all radio buttons in the main content area
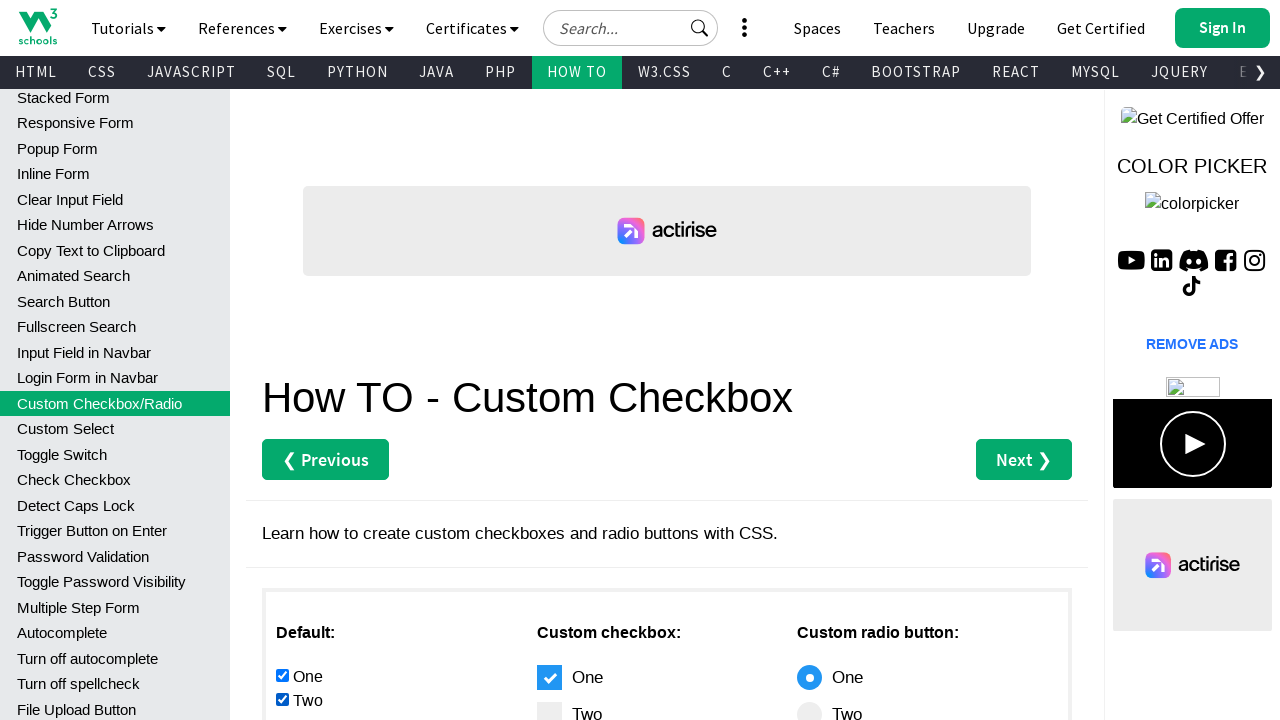

Selected the second radio button at (282, 360) on #main > div.w3-row > div:nth-child(1) > input[type="radio"] >> nth=1
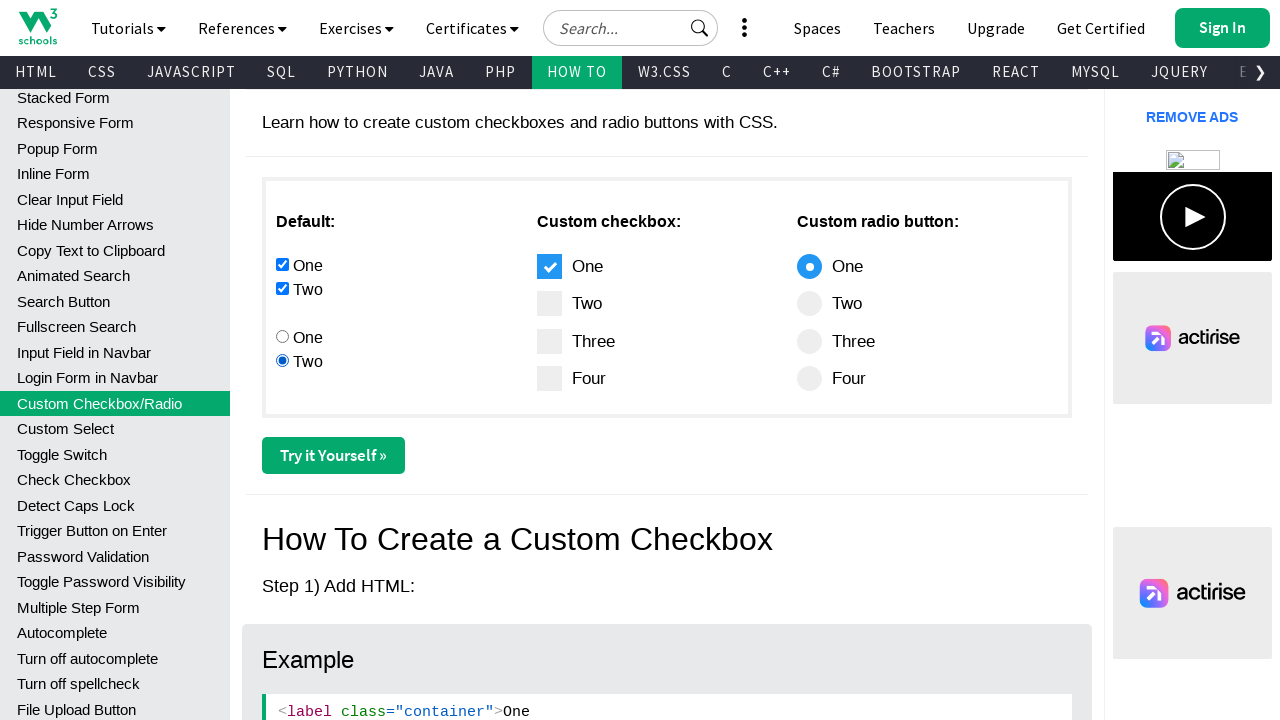

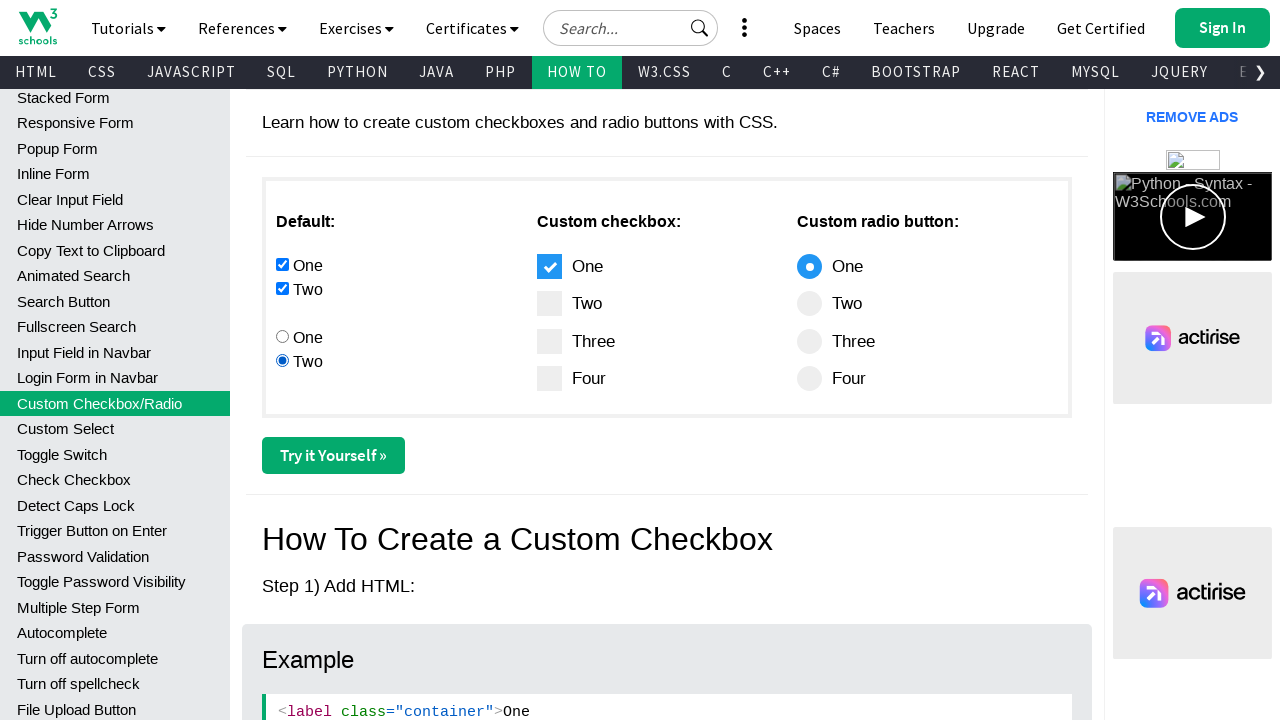